Navigates to a registration page and fills in a first name field

Starting URL: https://mercury2020.ias.u-psud.fr/main_1st.php

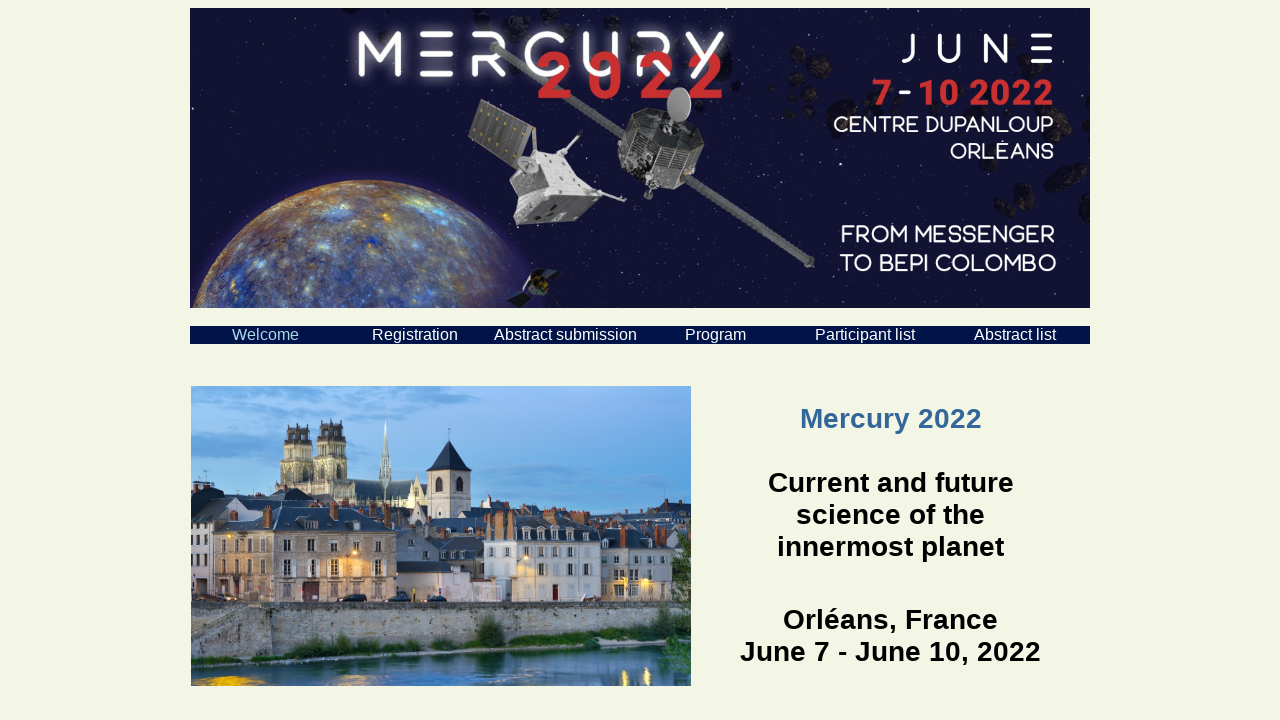

Clicked Registration link at (415, 334) on a:has-text('Registration')
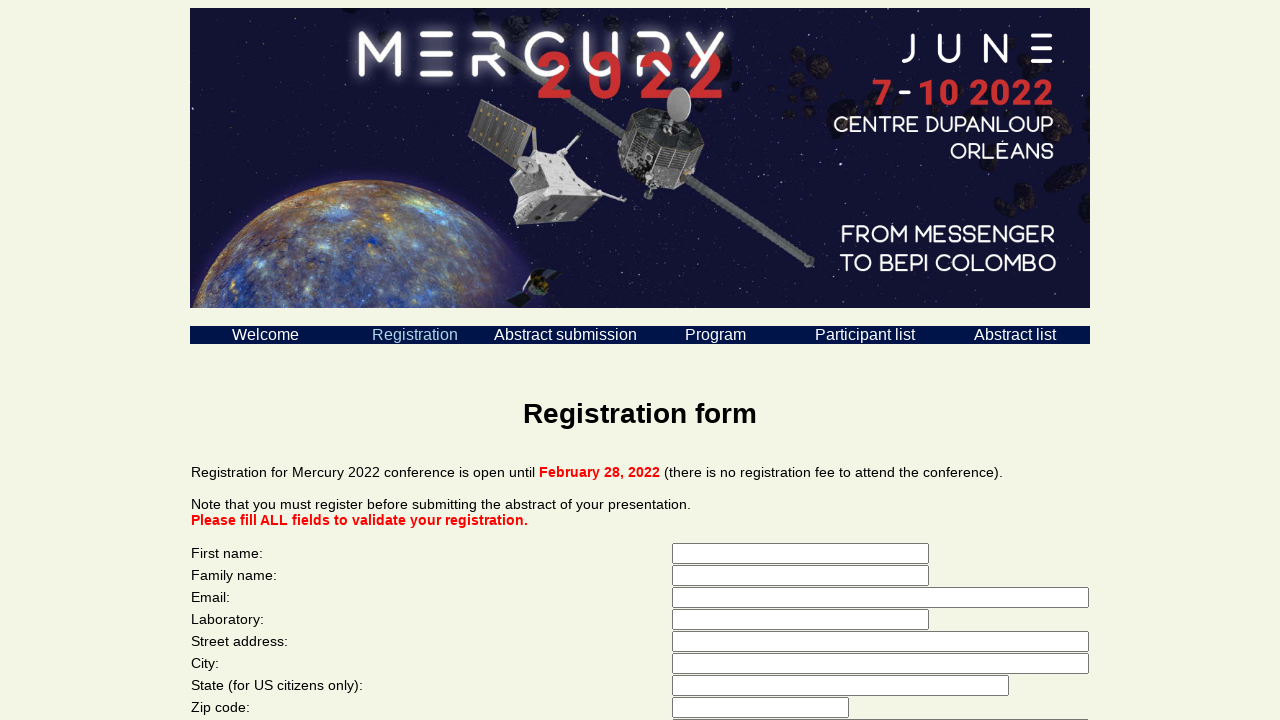

Page loaded and network became idle
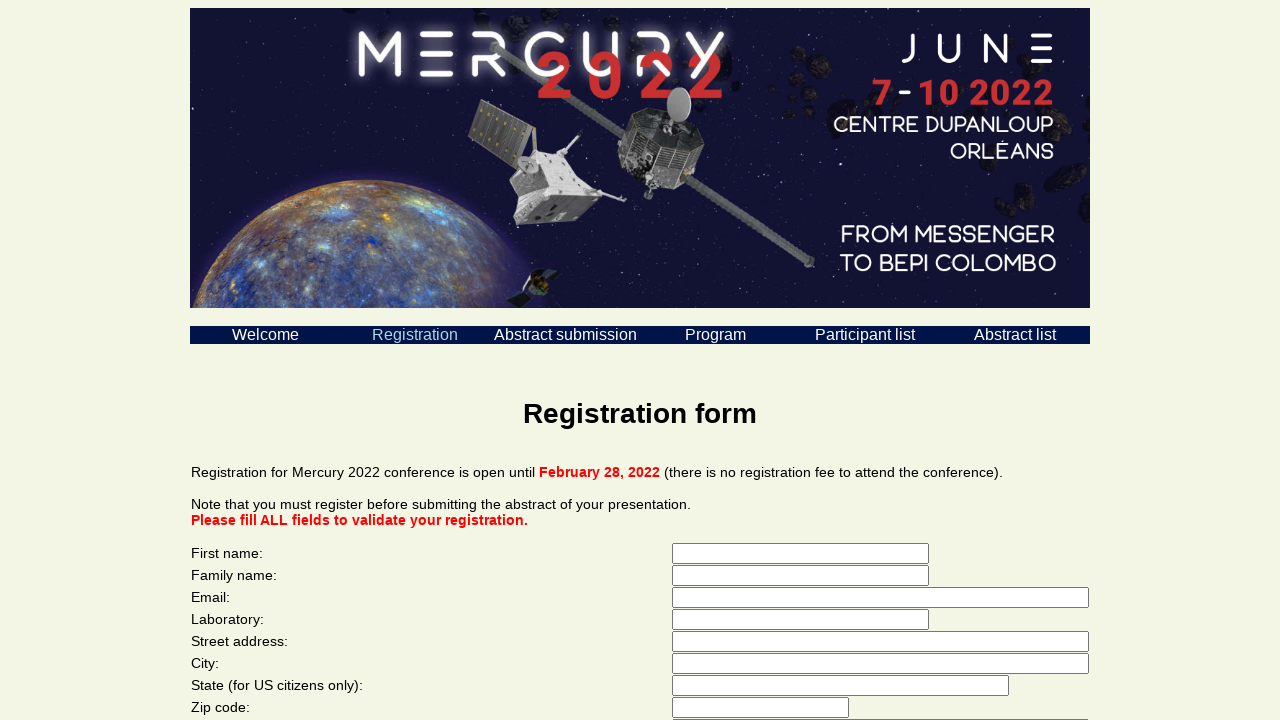

Filled first name field with 'Aileen' on xpath=/html/body/table[3]/tbody/tr[5]/td[2]/input
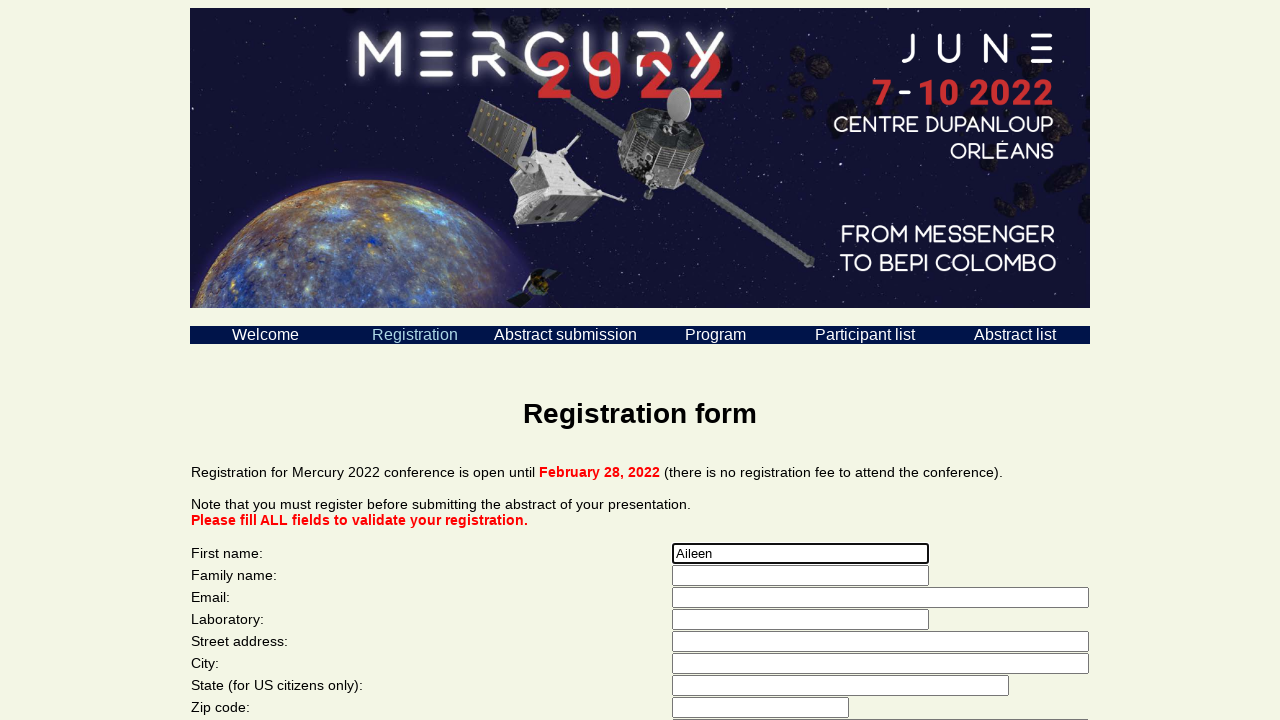

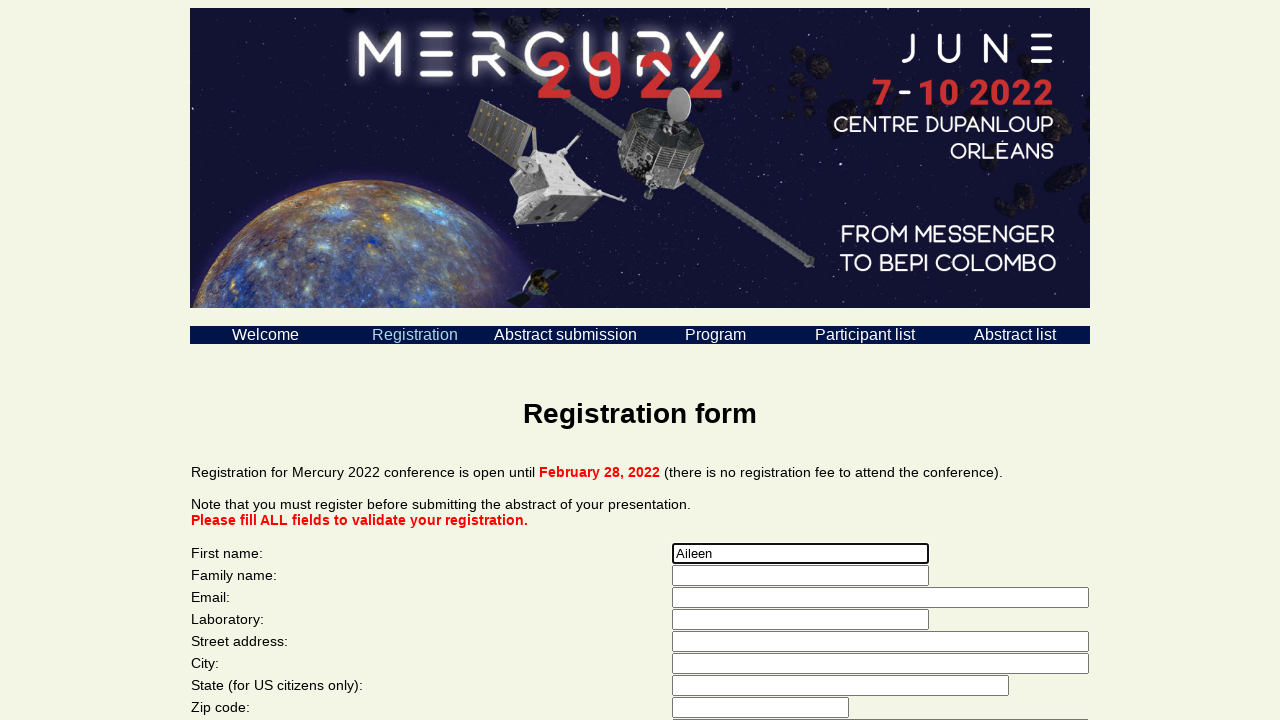